Verifies that the Substrate Playground website loads successfully by checking the page returns a 200 status code

Starting URL: https://playground.substrate.dev

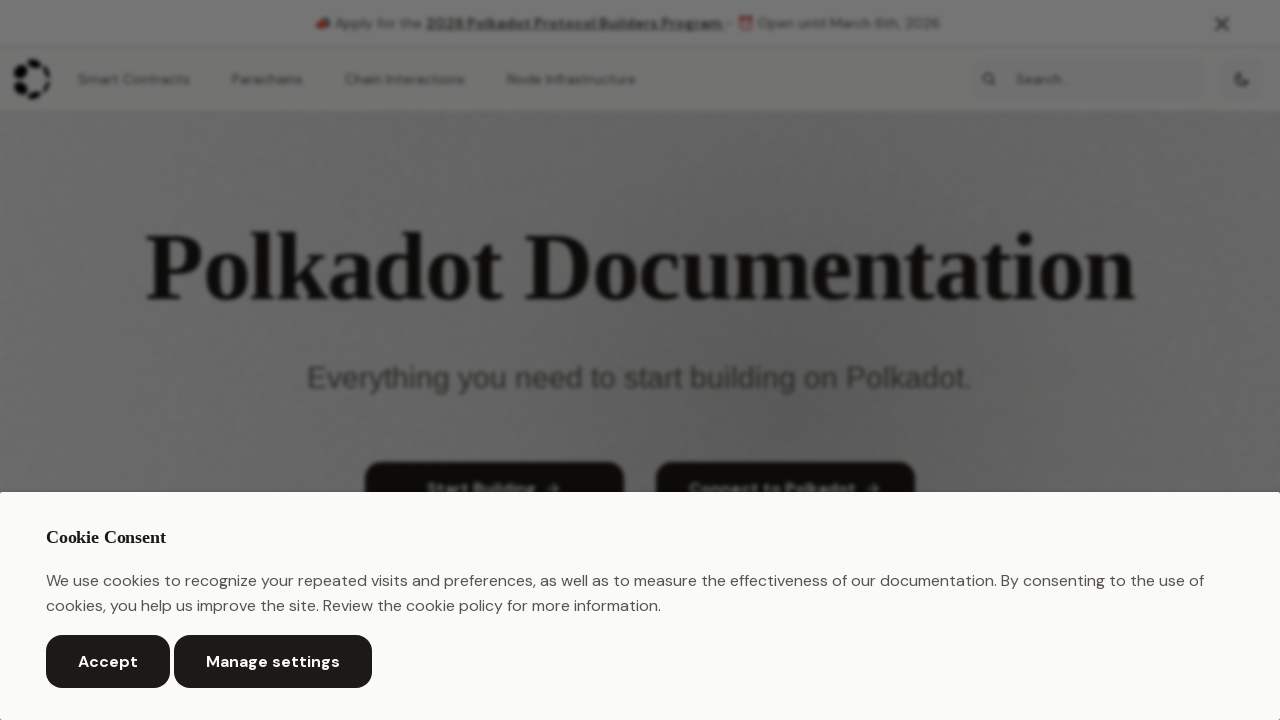

Waited for page to reach domcontentloaded state
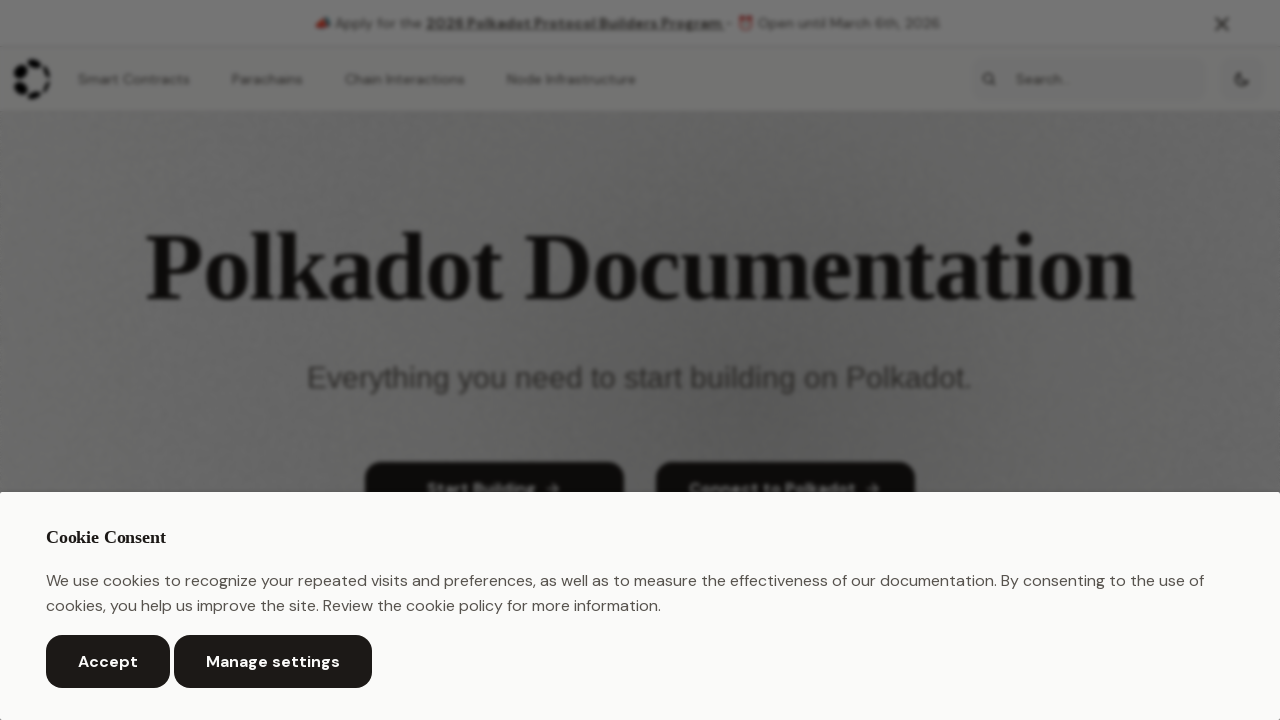

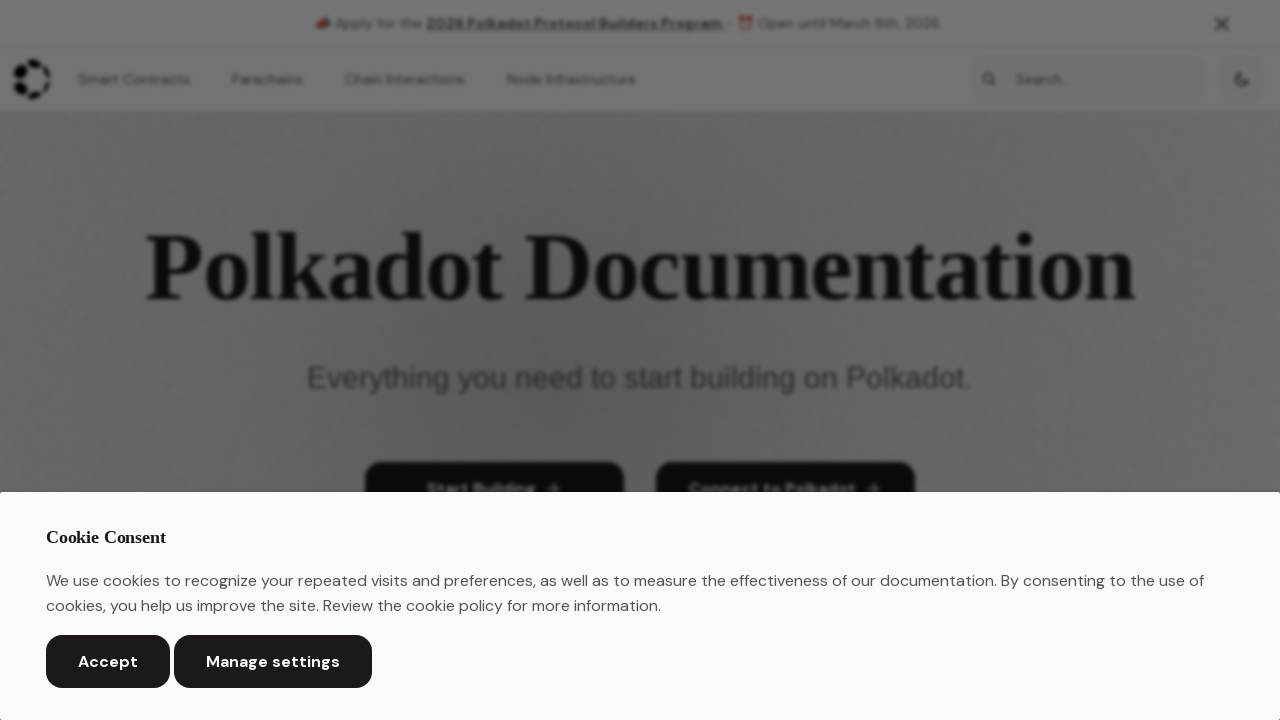